Tests decimal to binary conversion with invalid input to verify error handling

Starting URL: https://thaoanhhaa1.github.io/KTPM_Tools/Bai02.html

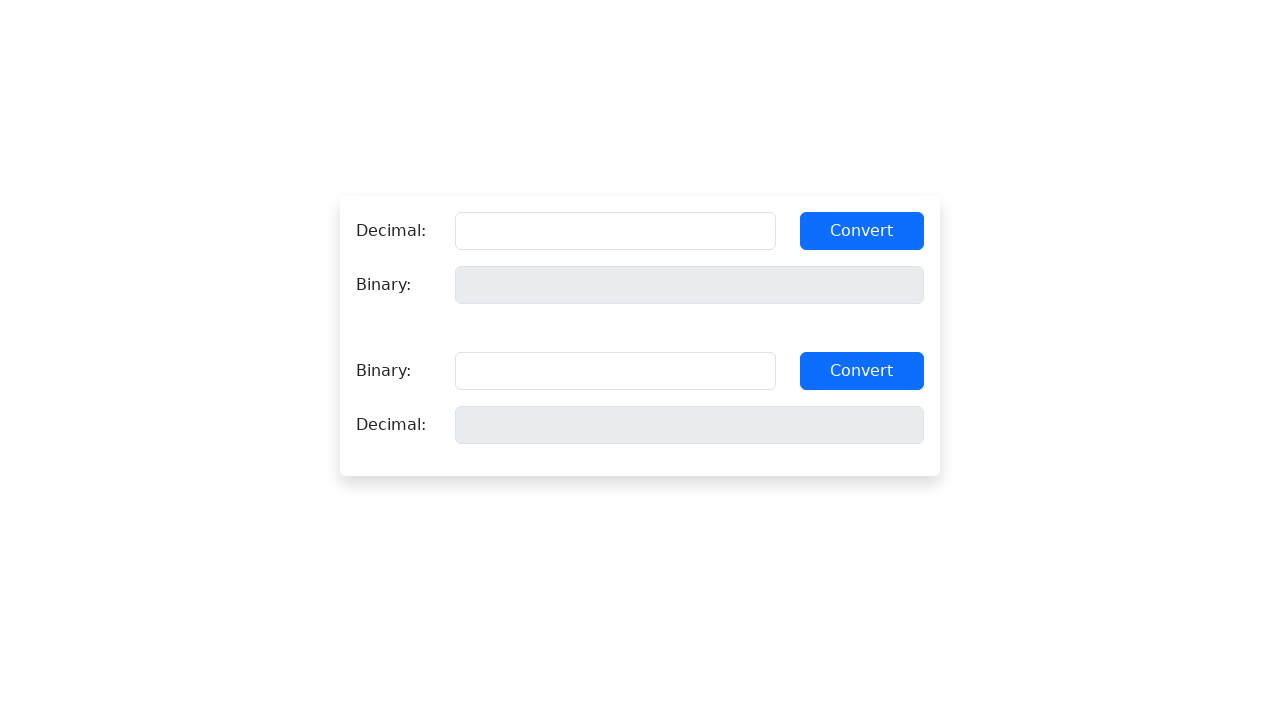

Filled decimal input field with invalid value '-5' on #so-decimal1
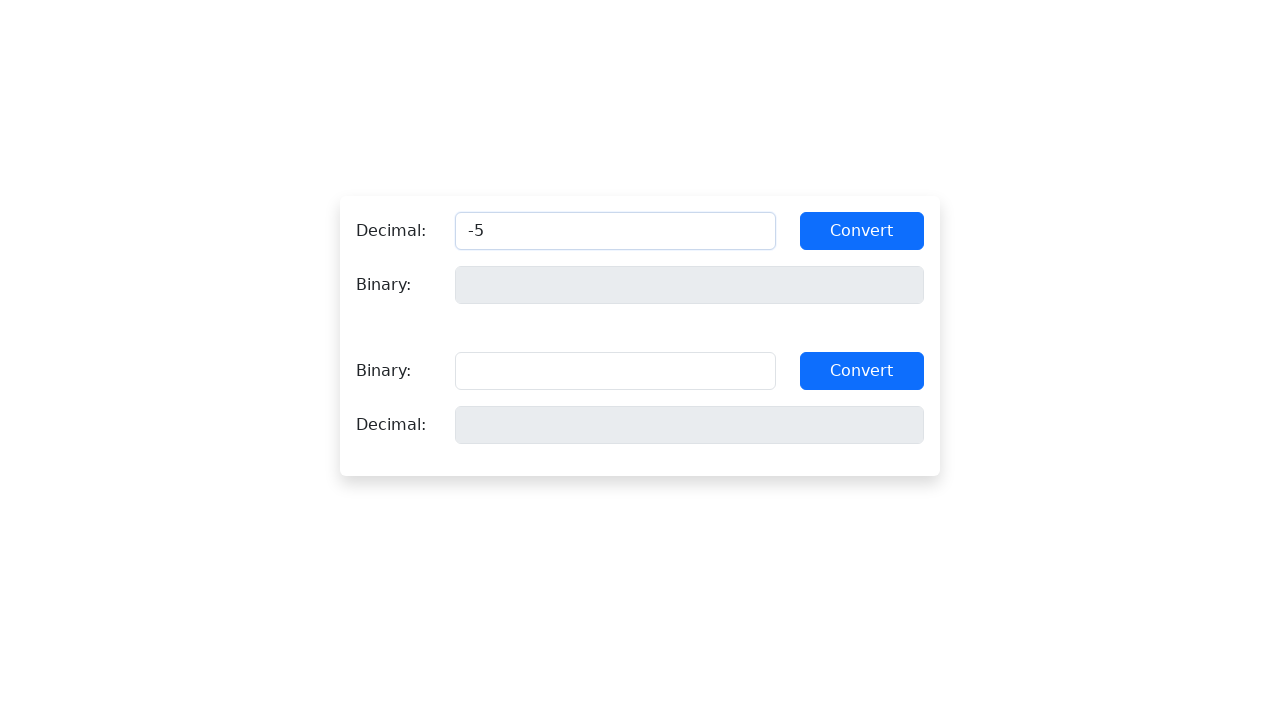

Clicked convert to binary button at (862, 231) on #btnDecToBin
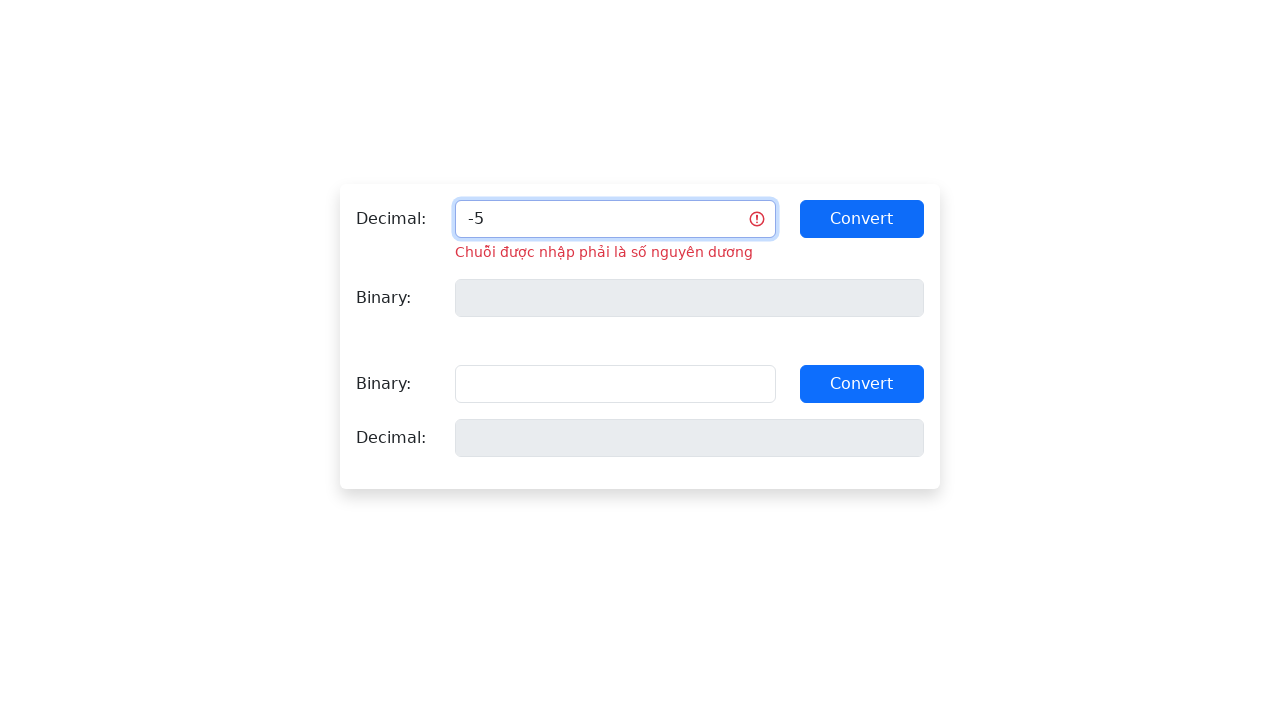

Error feedback message appeared for invalid input
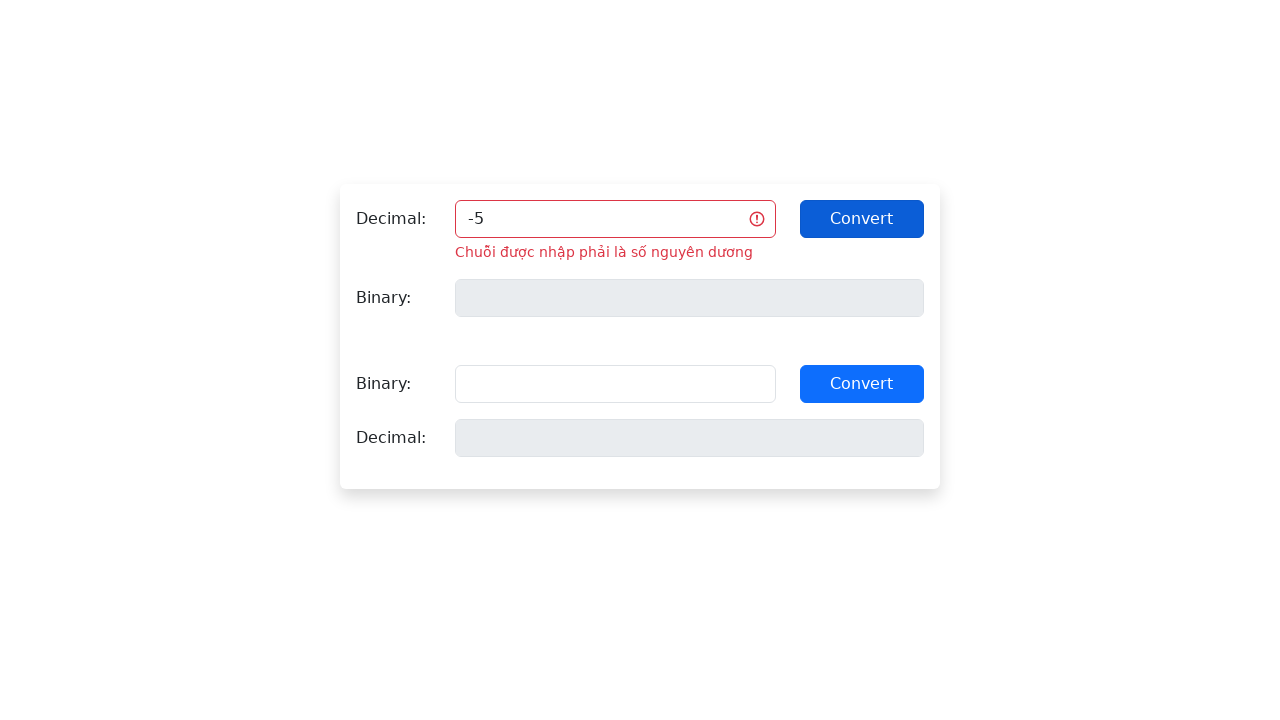

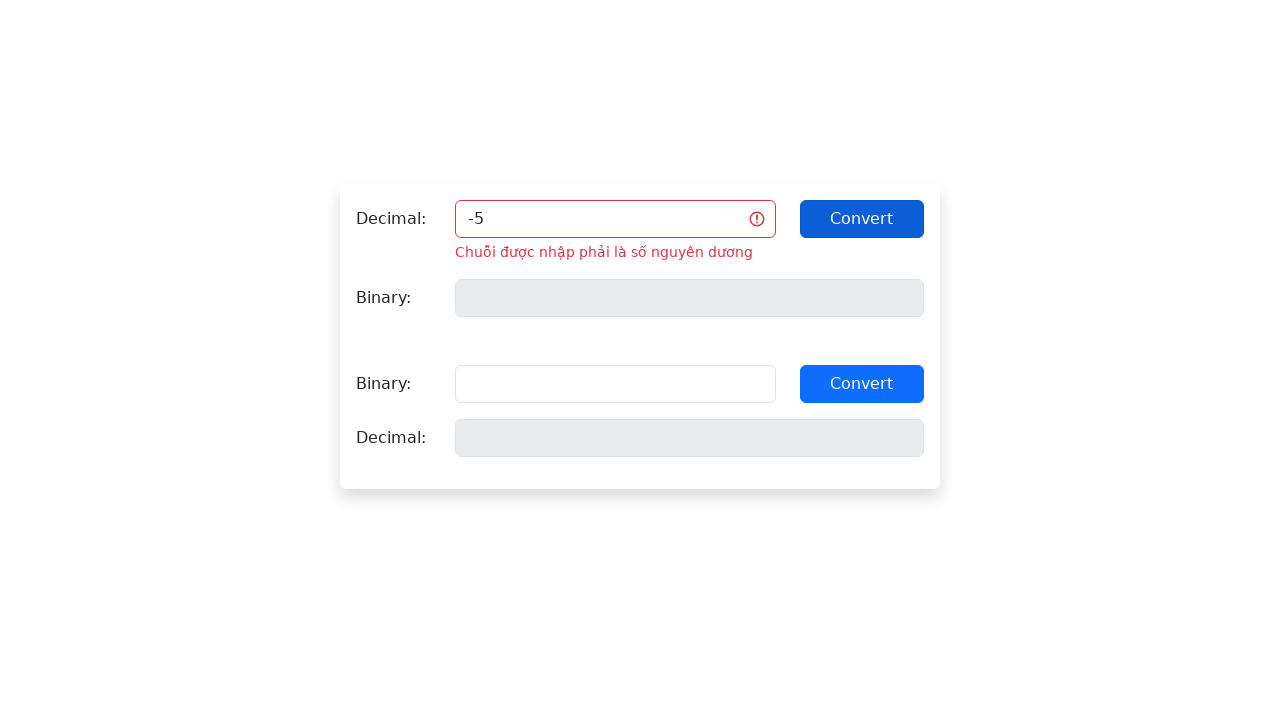